Fills out a Korean fortune telling (Saju) form by entering a name and selecting birth year from a dropdown, then submits the form.

Starting URL: https://www.unsin.co.kr/unse/saju/total/form

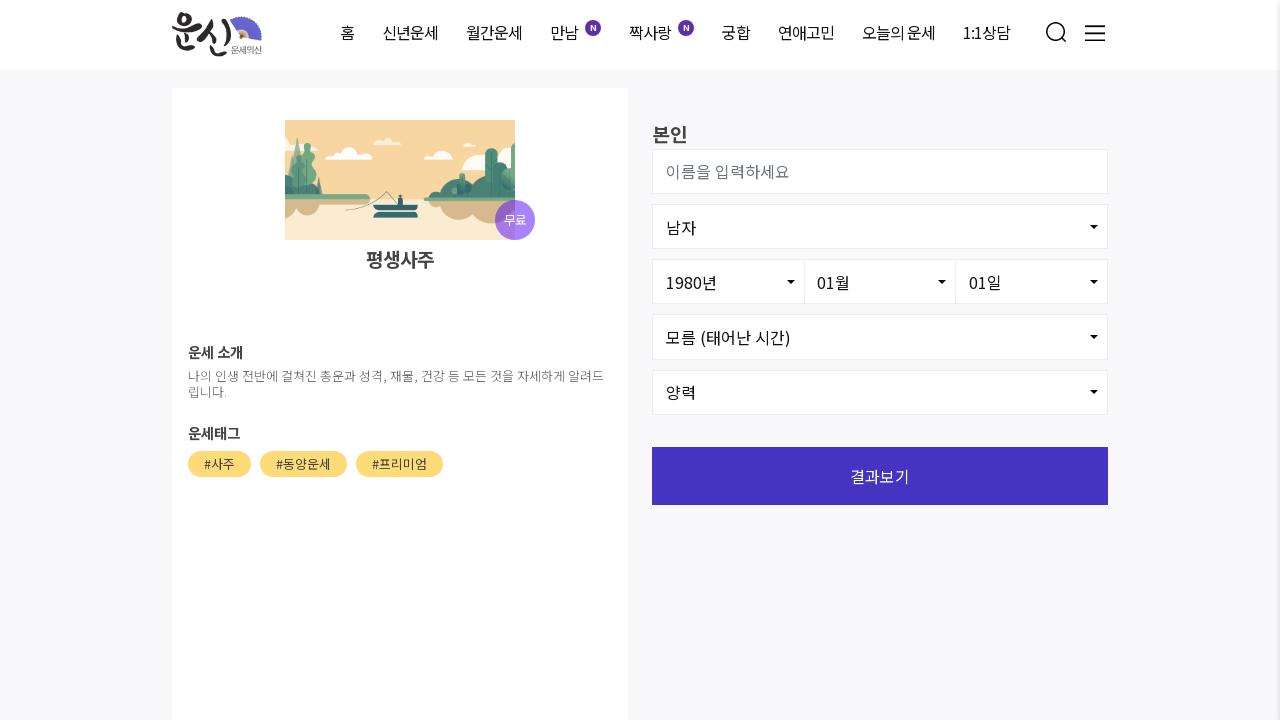

User name field loaded and ready
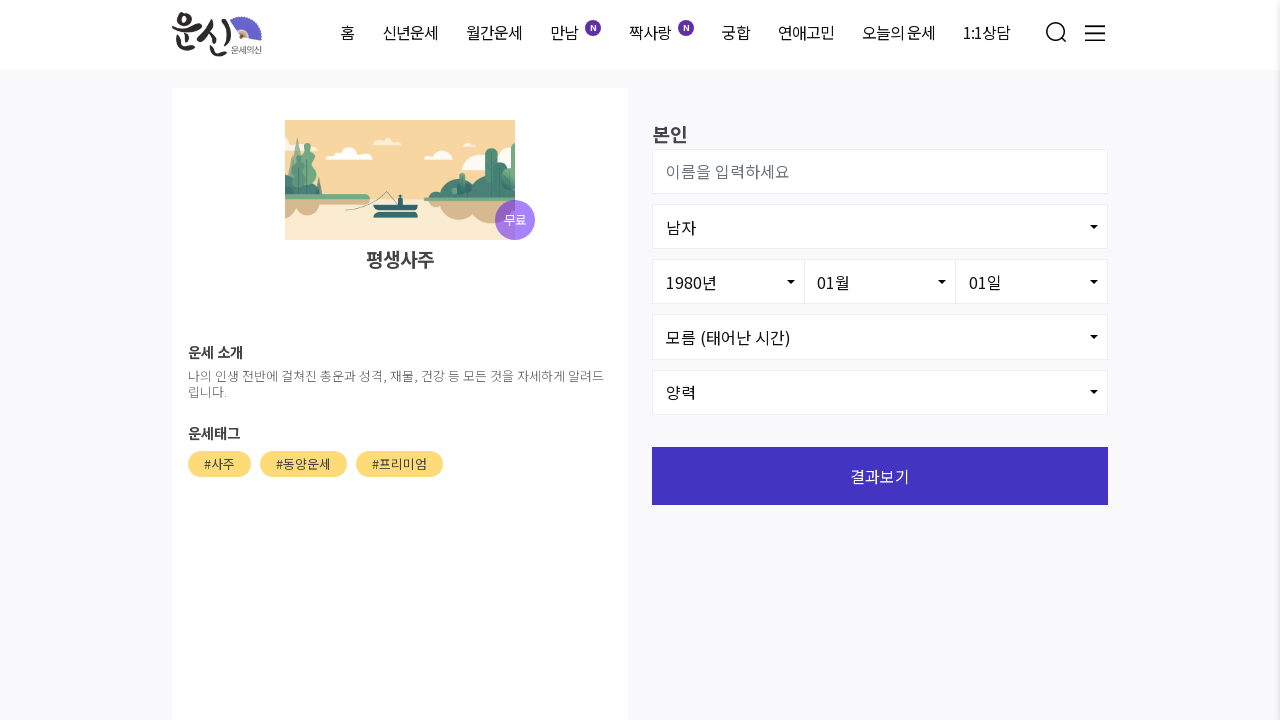

Entered name 'Jinny' in user name field on #user_name
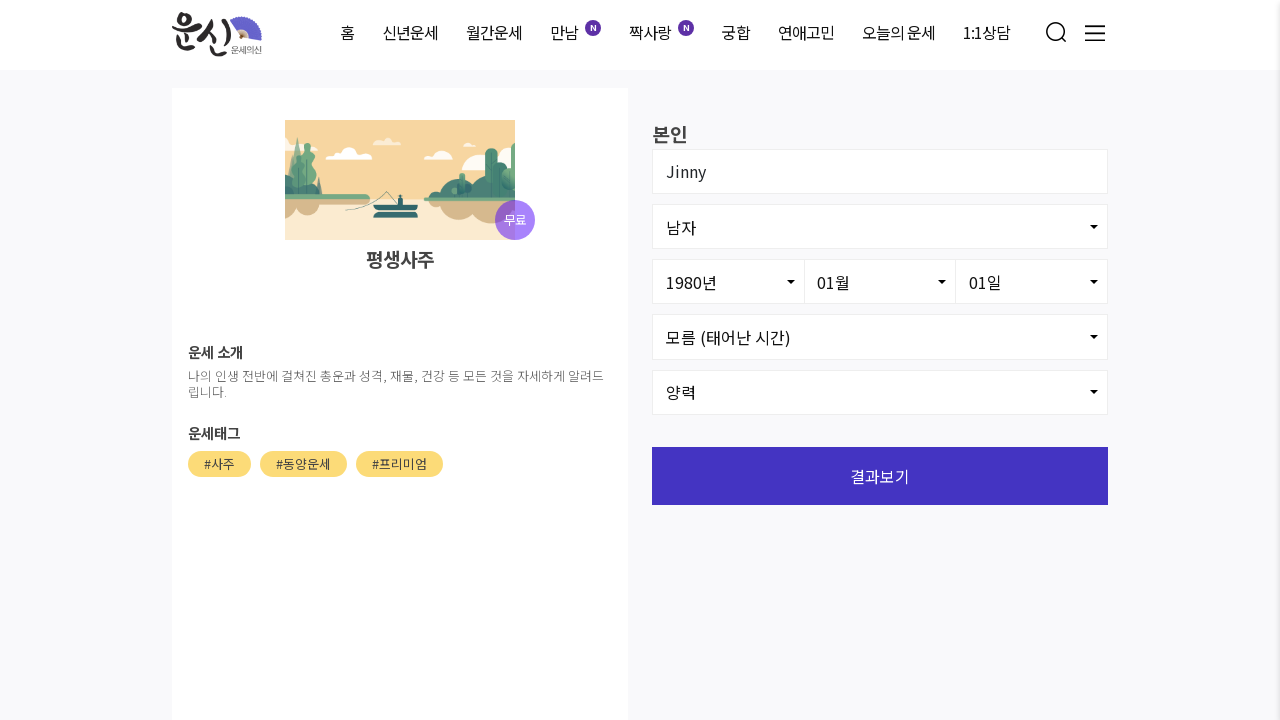

Birth year dropdown loaded and ready
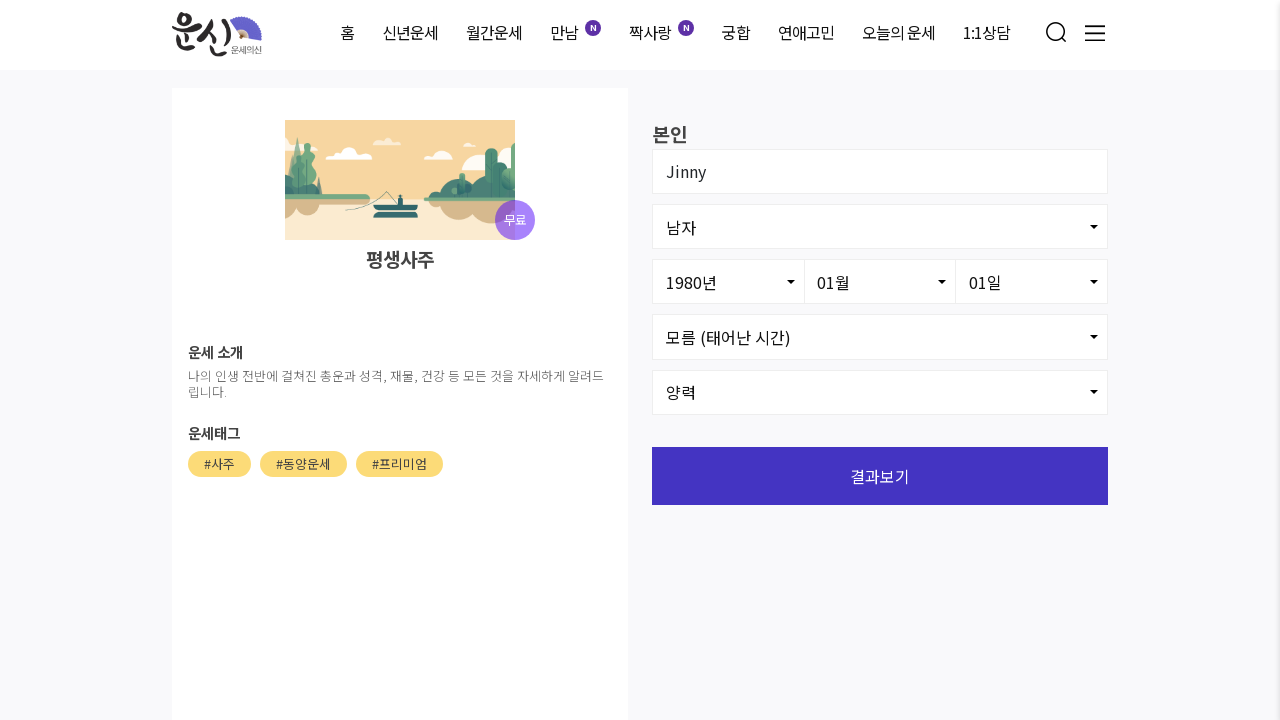

Selected birth year from dropdown (index 1) on #birth_yyyy
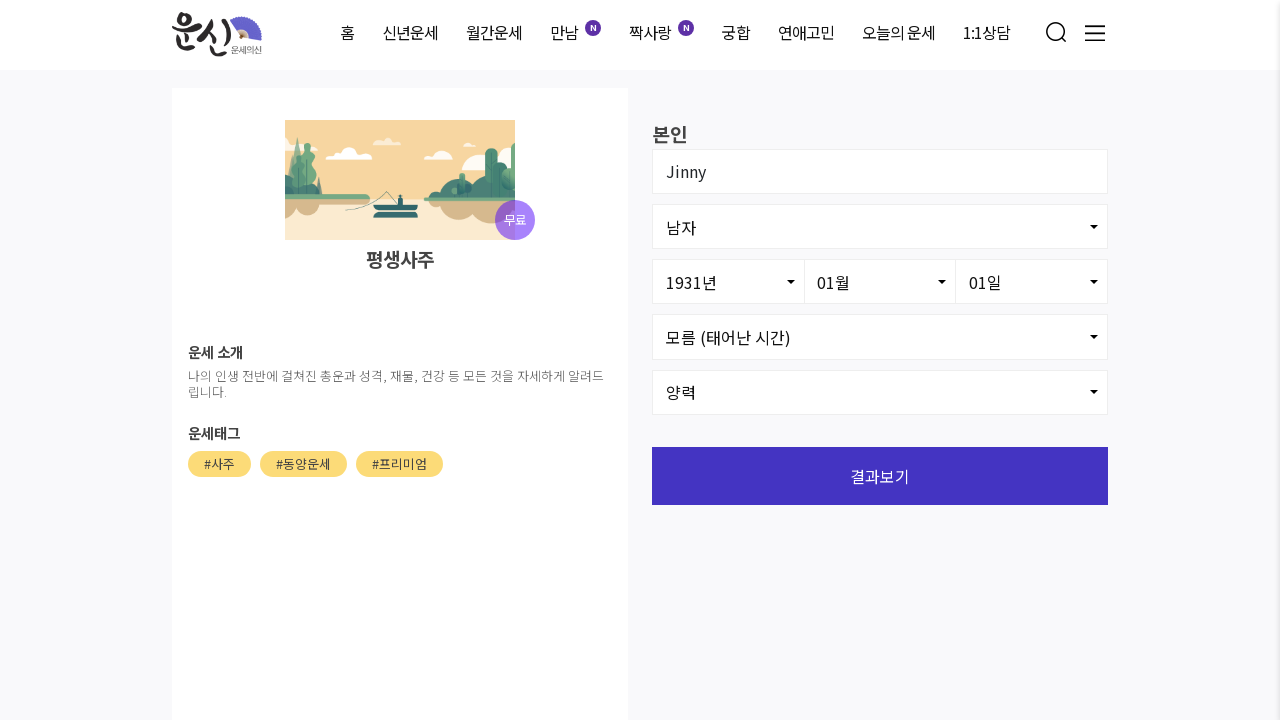

Pressed Enter to submit the Saju form
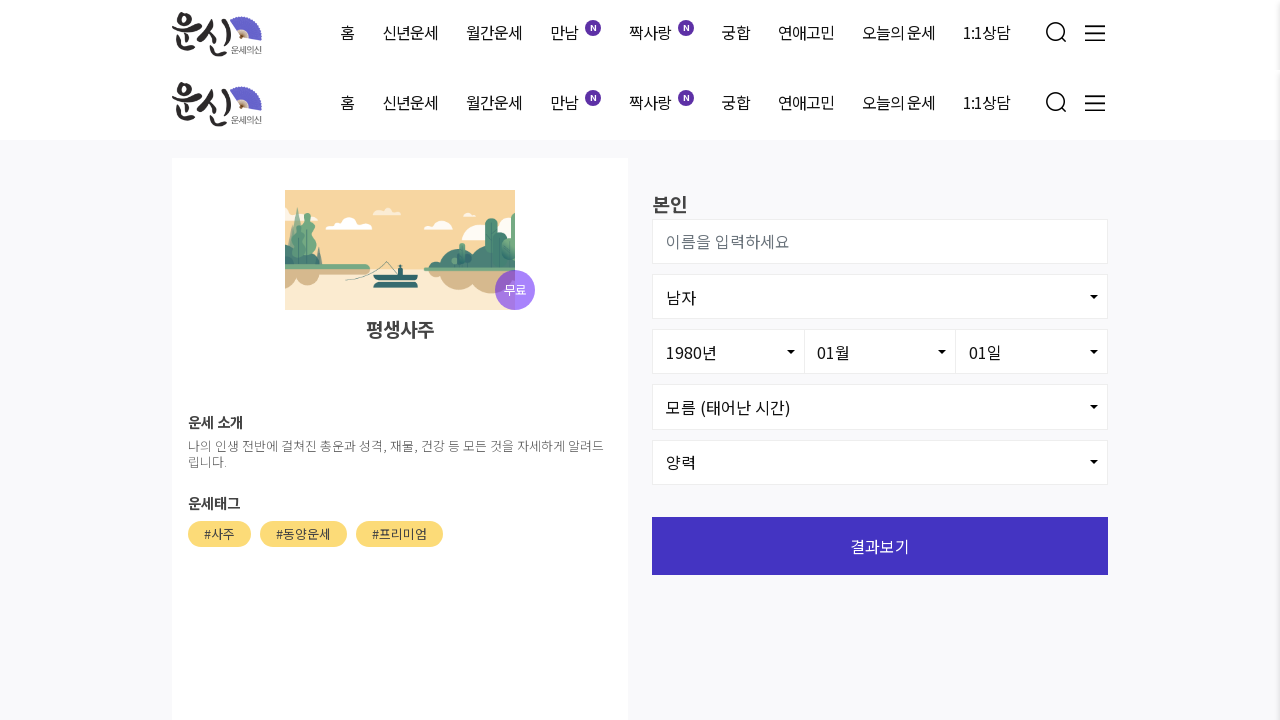

Waited for form submission to complete
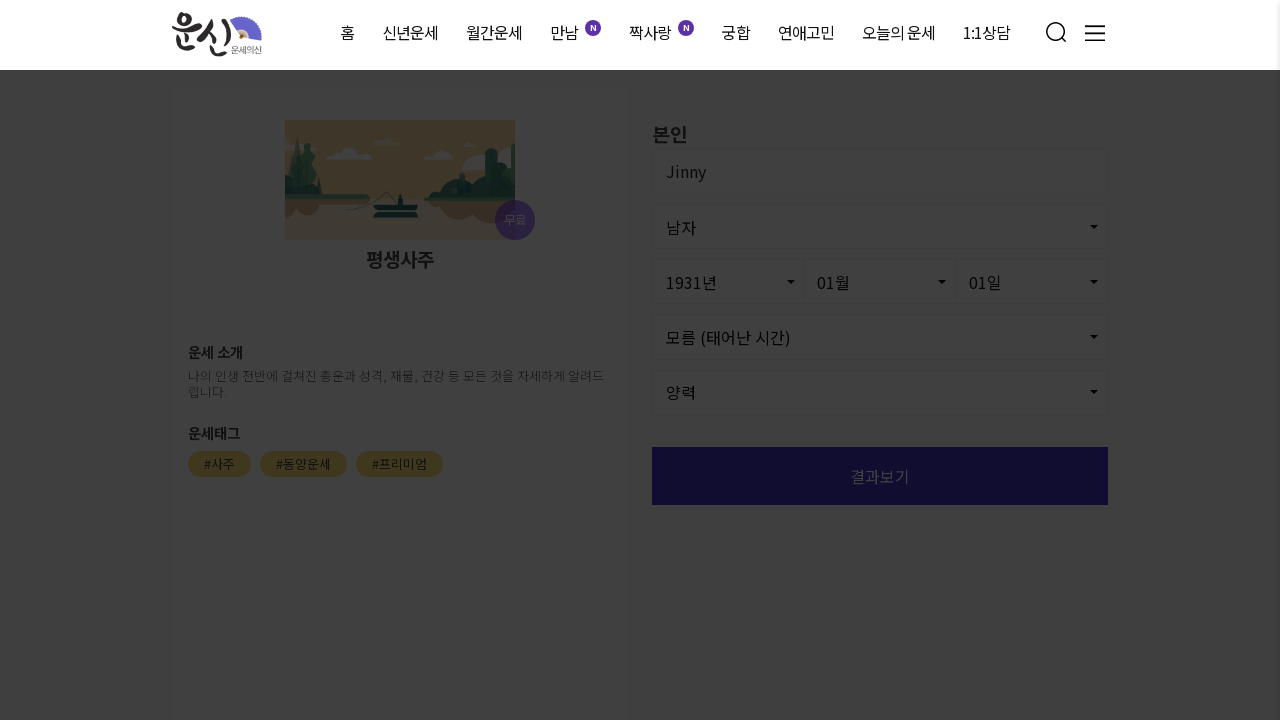

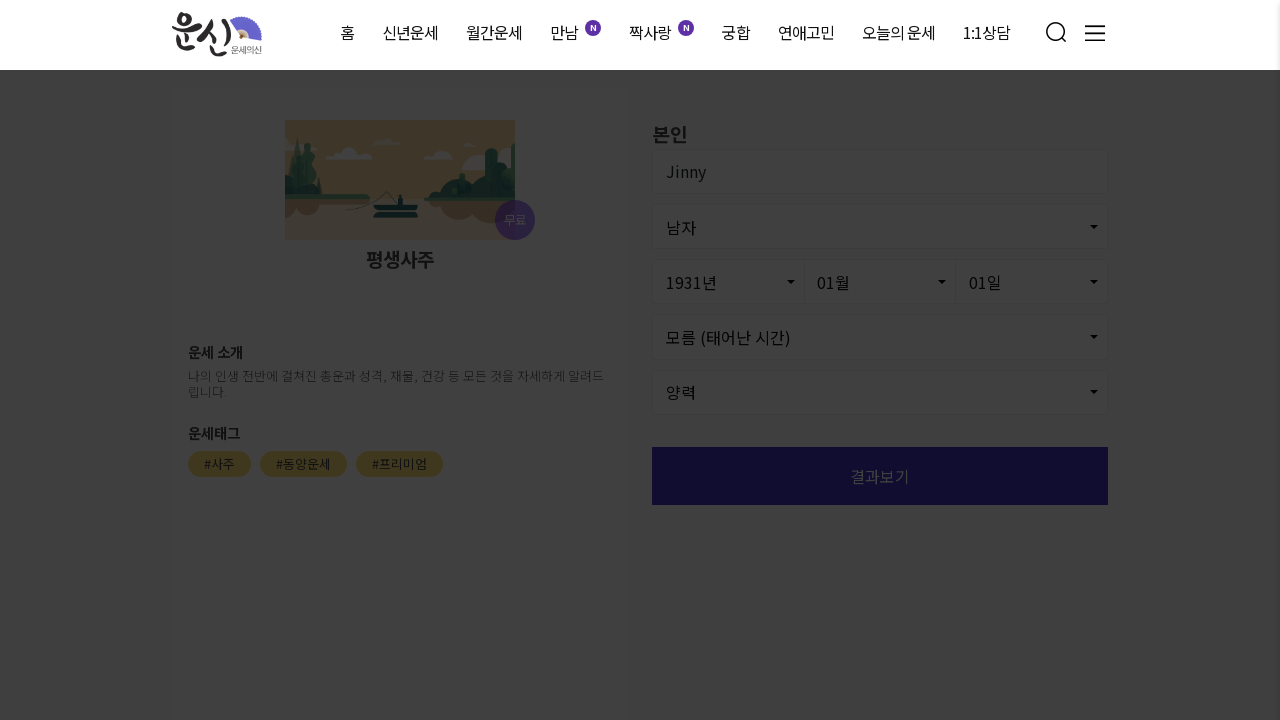